Tests navigation by clicking a link with specific text calculated from a mathematical formula, then fills out a form with personal information (first name, last name, city, country) and submits it.

Starting URL: http://suninjuly.github.io/find_link_text

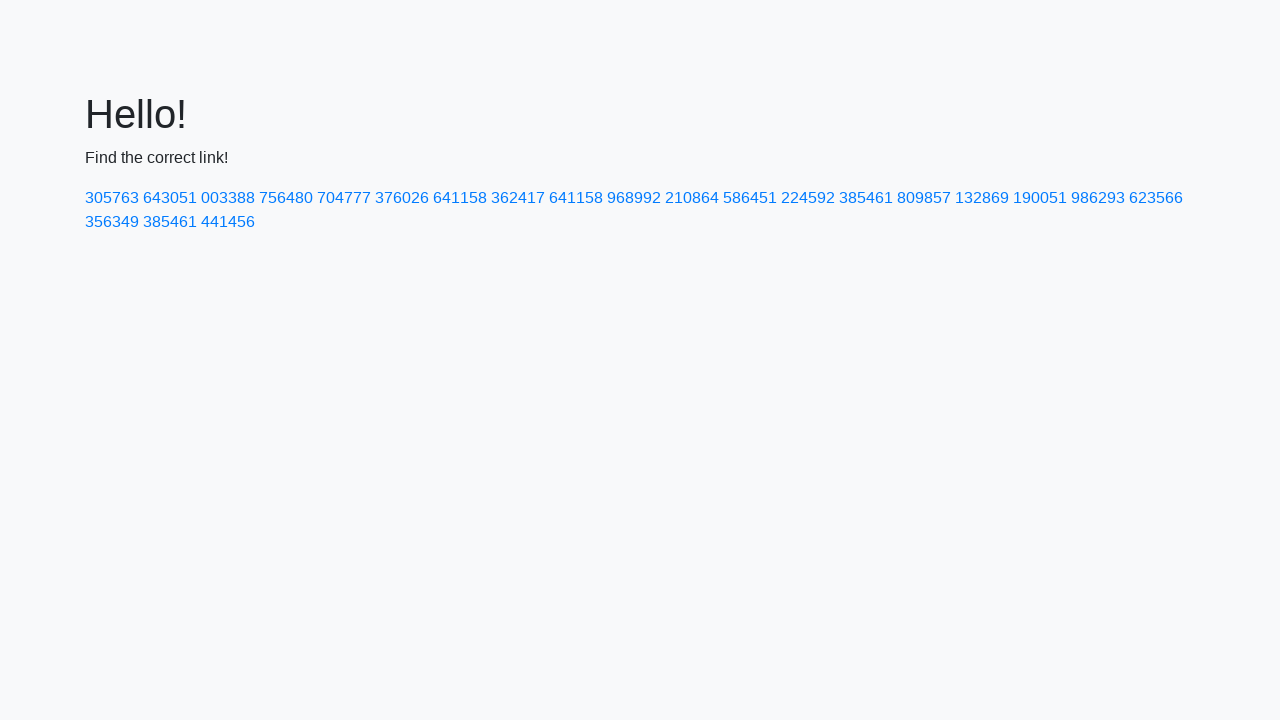

Clicked link with calculated text '224592' at (808, 198) on a:text-is('224592')
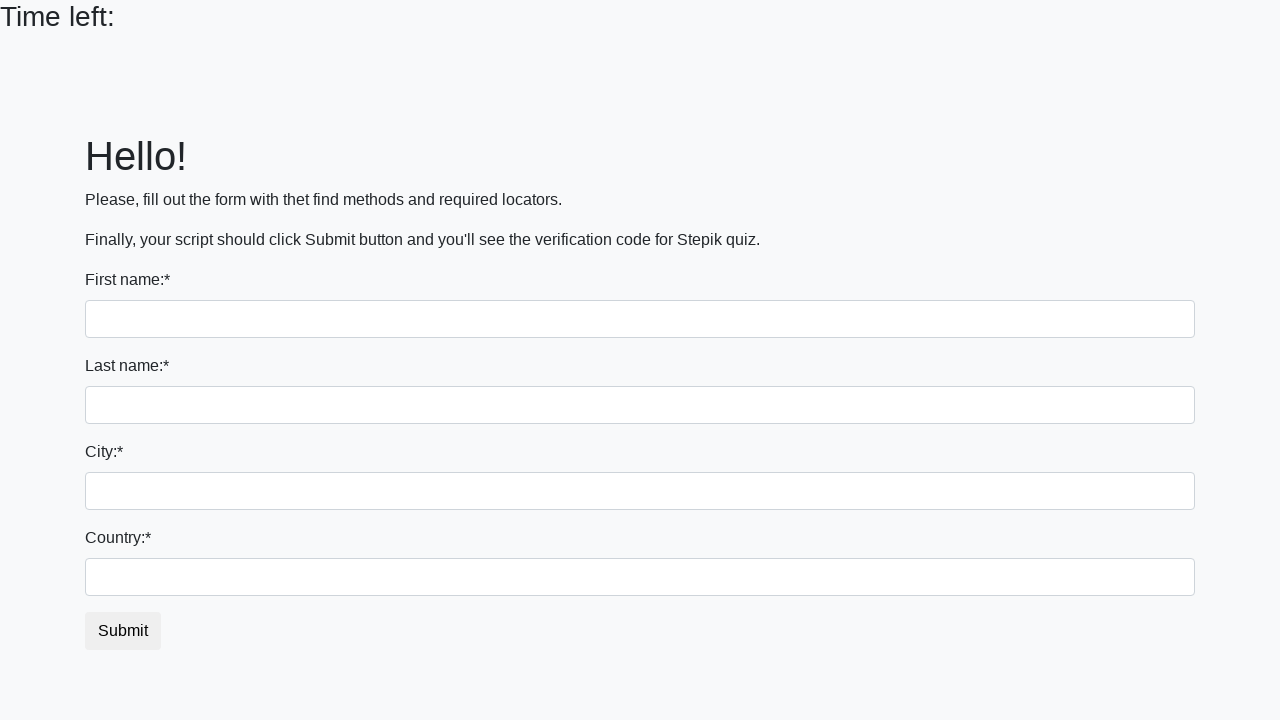

Waited for page to load (domcontentloaded)
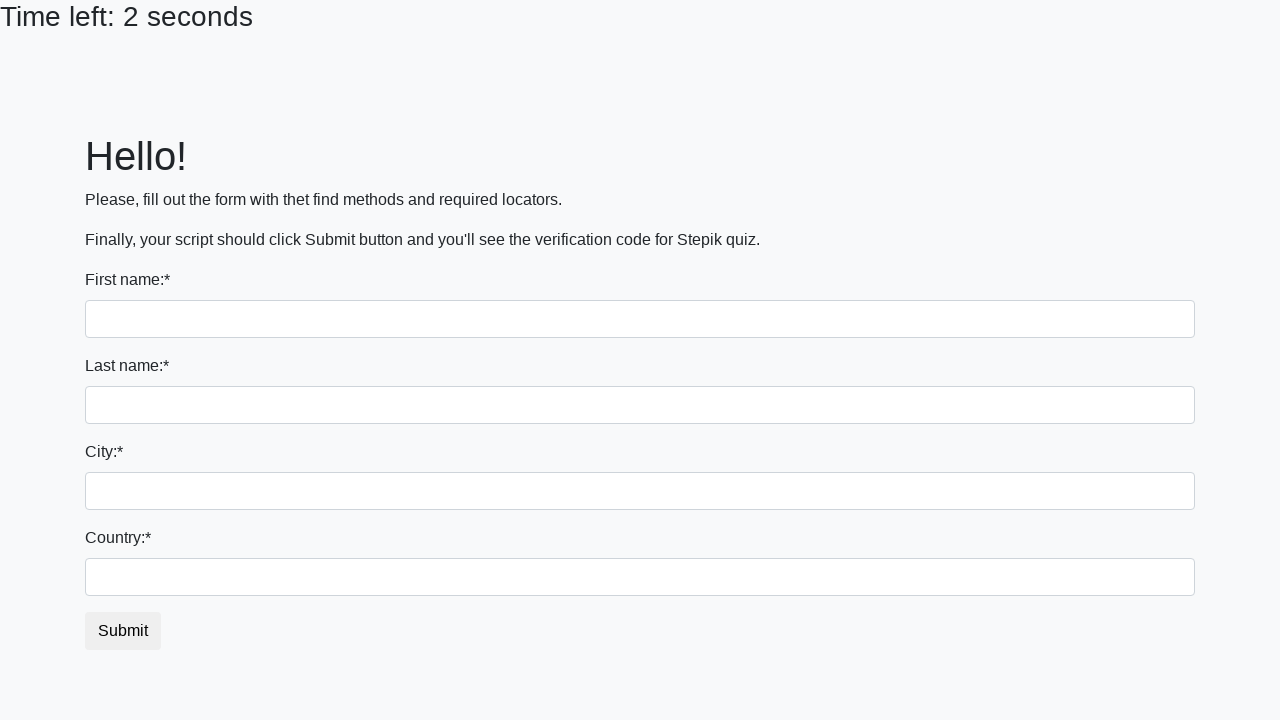

Filled first name field with 'Ivan' on input >> nth=0
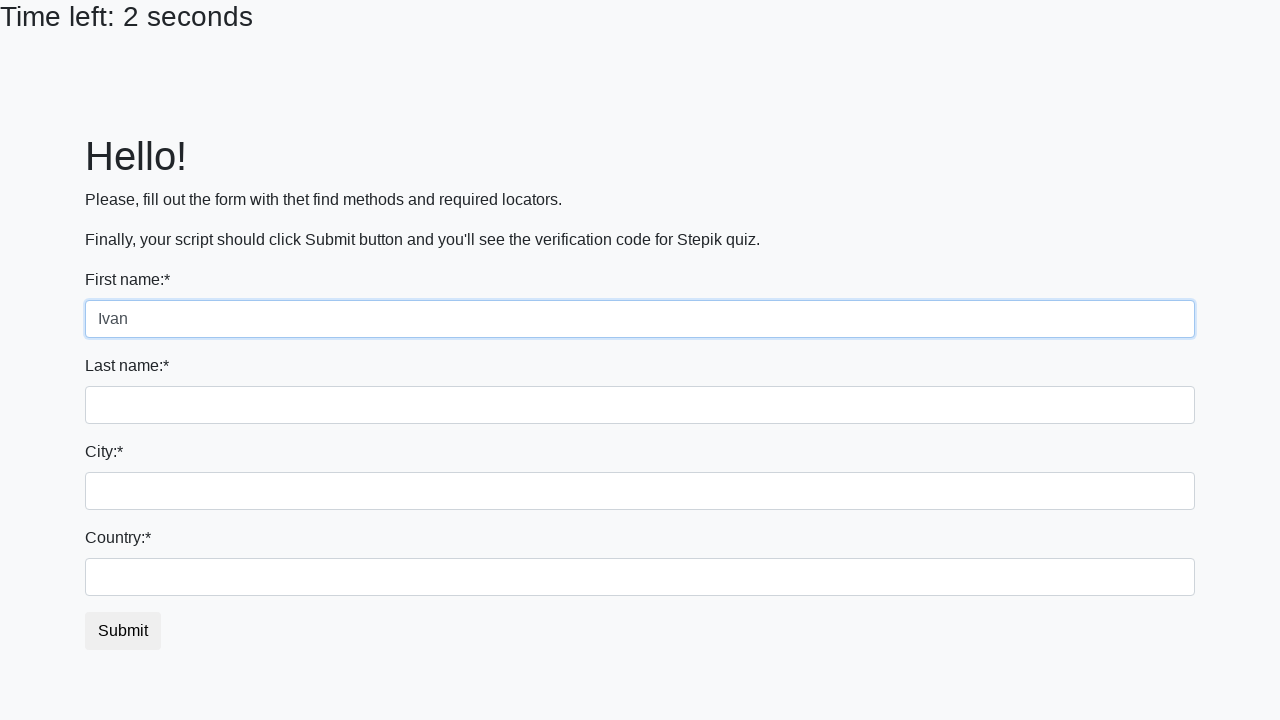

Filled last name field with 'Petrov' on input[name='last_name']
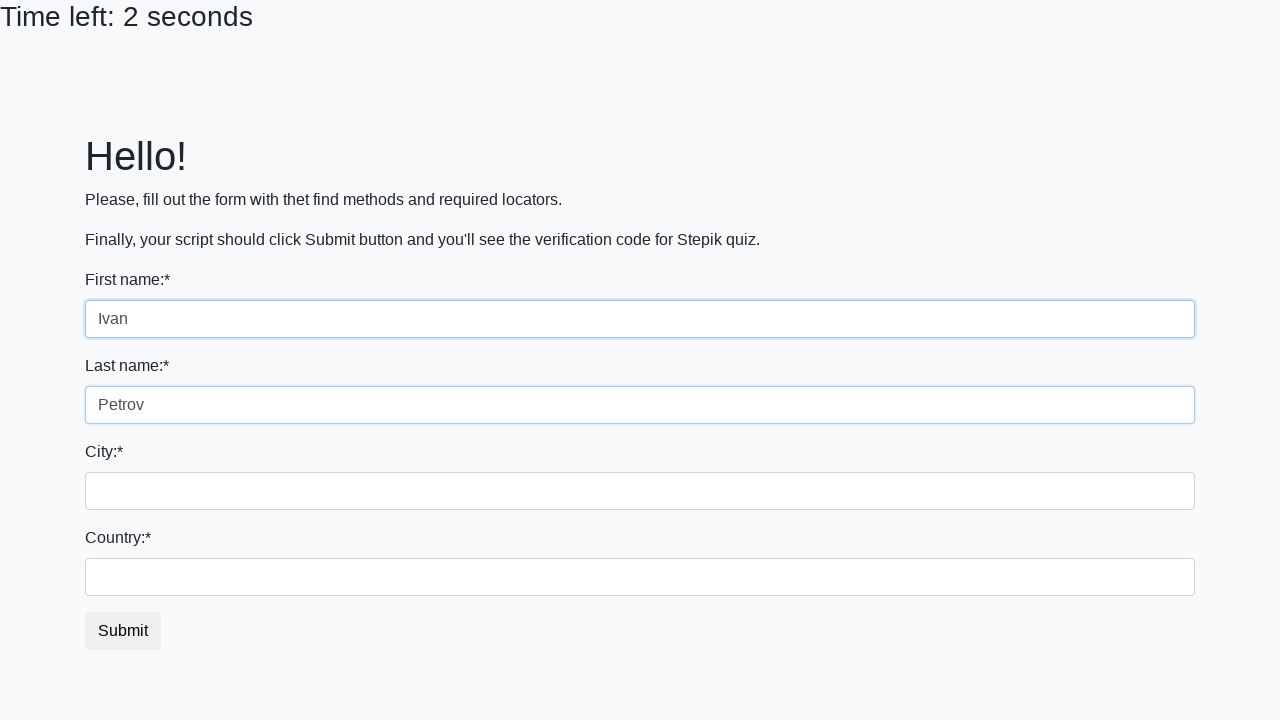

Filled city field with 'Smolensk' on .form-control.city
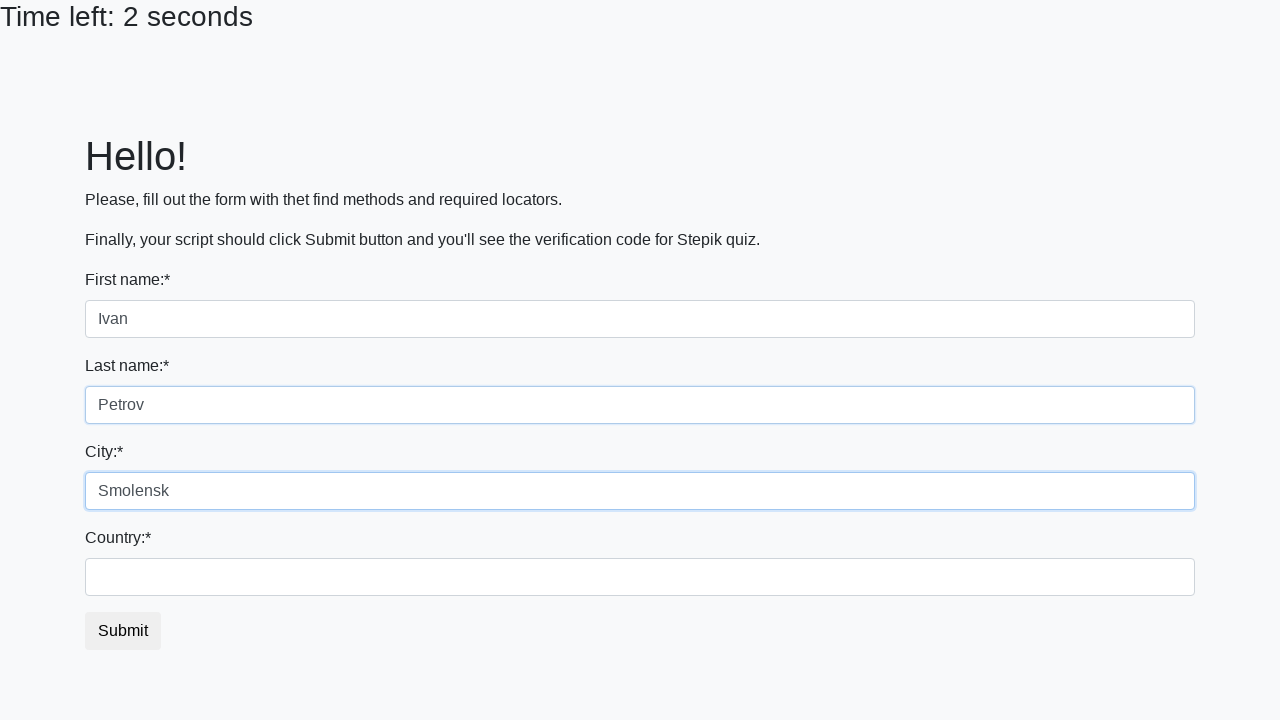

Filled country field with 'Russia' on #country
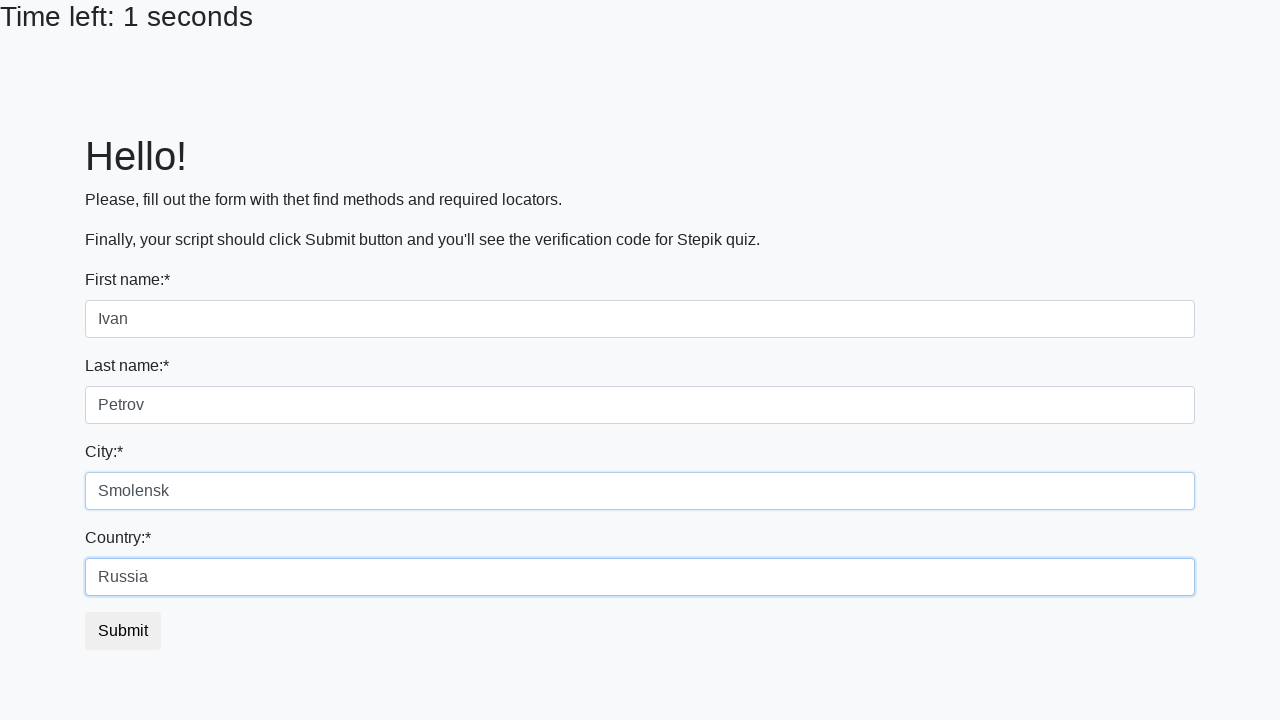

Clicked submit button to complete form submission at (123, 631) on button.btn
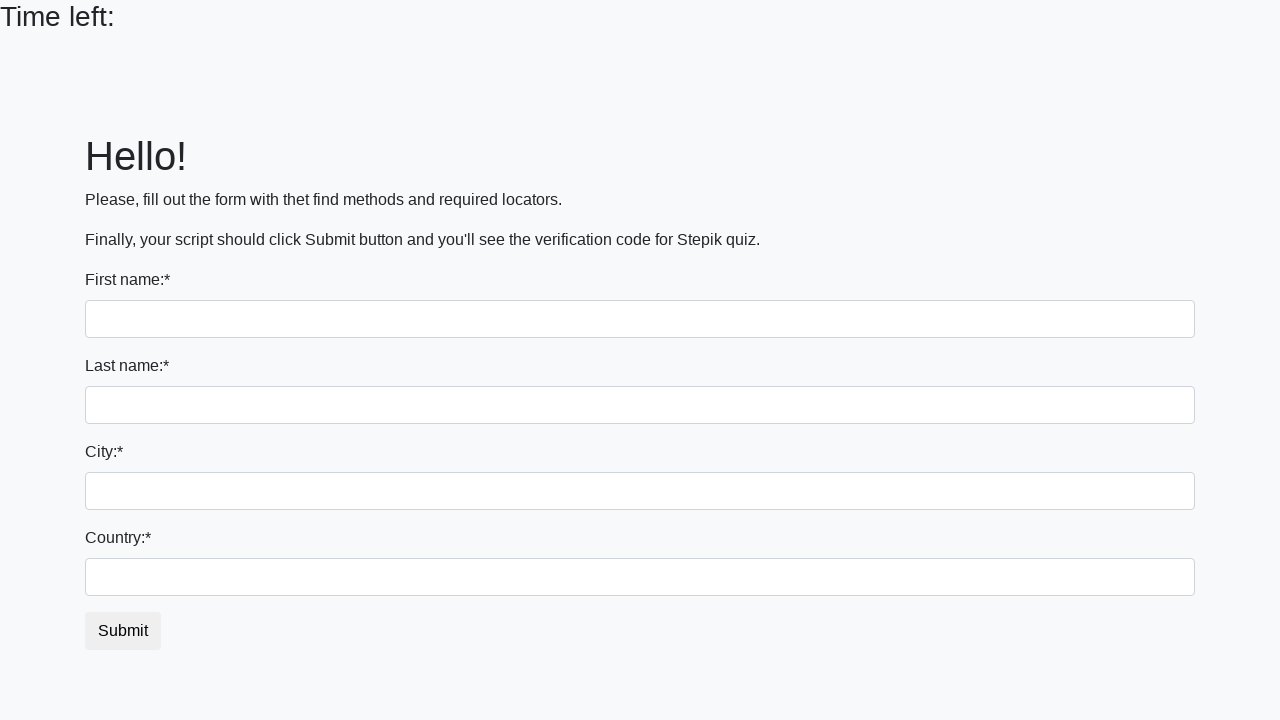

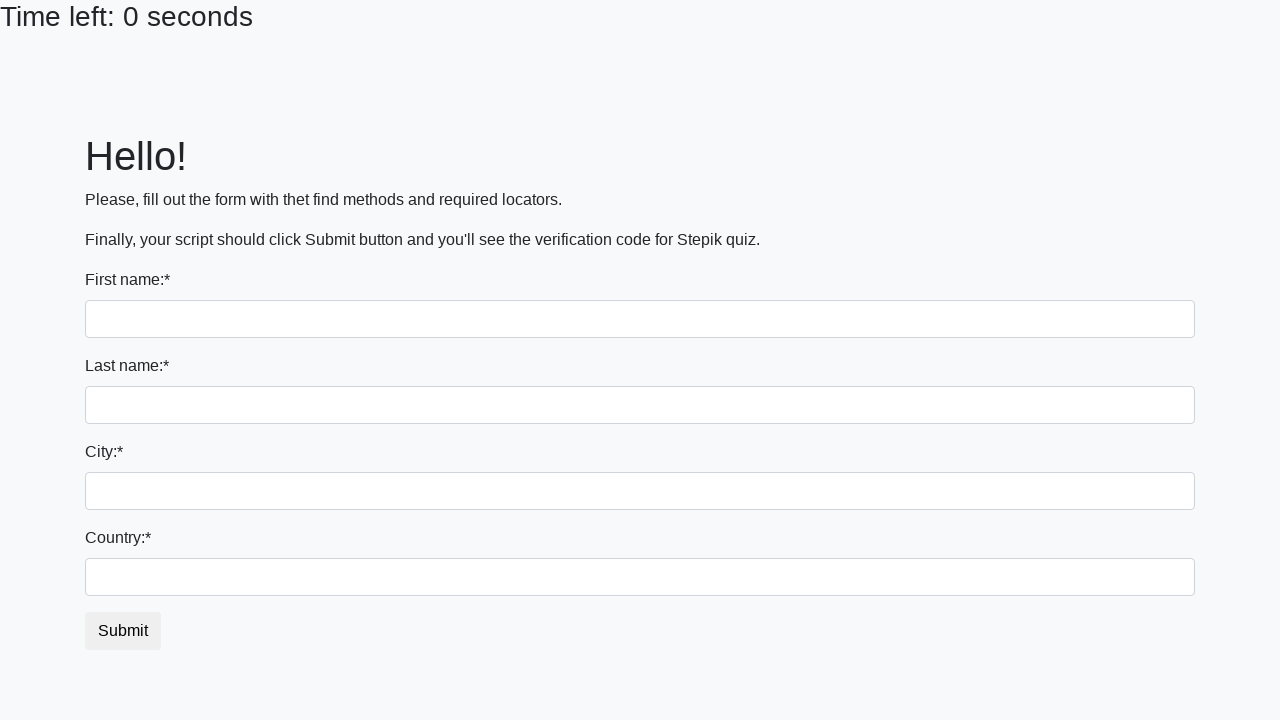